Tests a grocery shopping website by searching for products containing 'ca', verifying product count, adding items to cart, and checking the brand logo text

Starting URL: https://rahulshettyacademy.com/seleniumPractise/#/

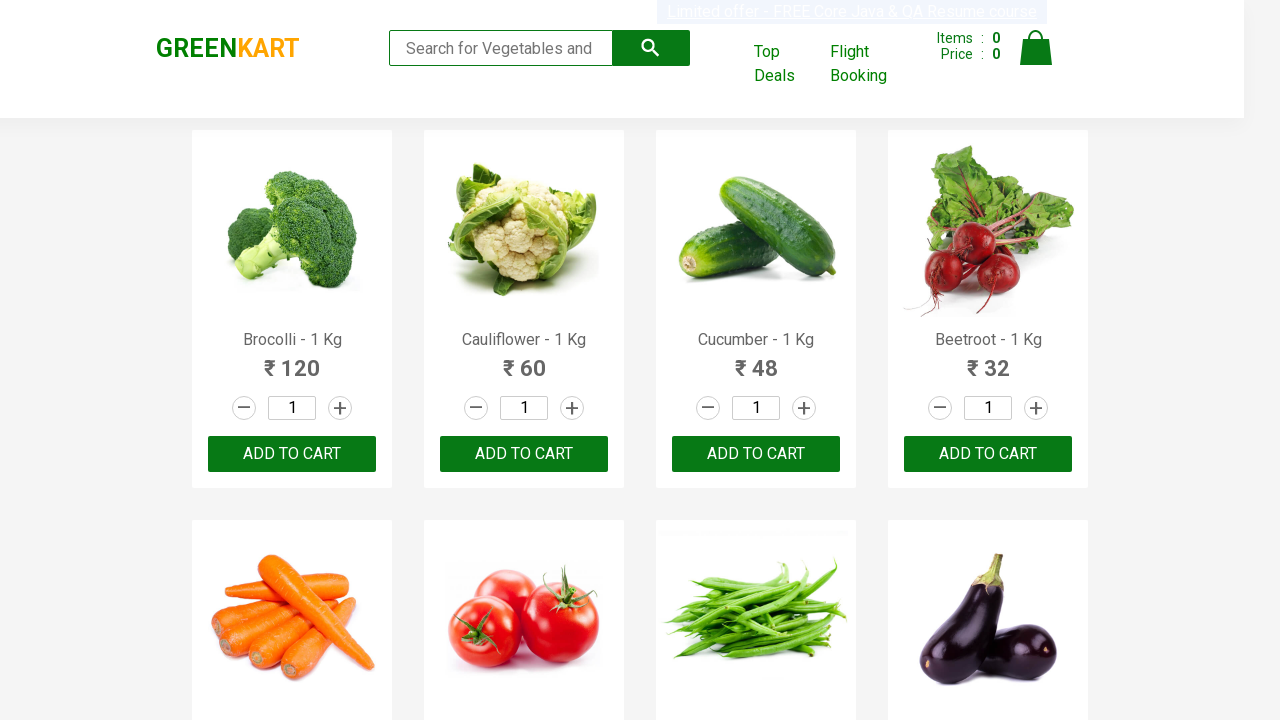

Filled search box with 'ca' on .search-keyword
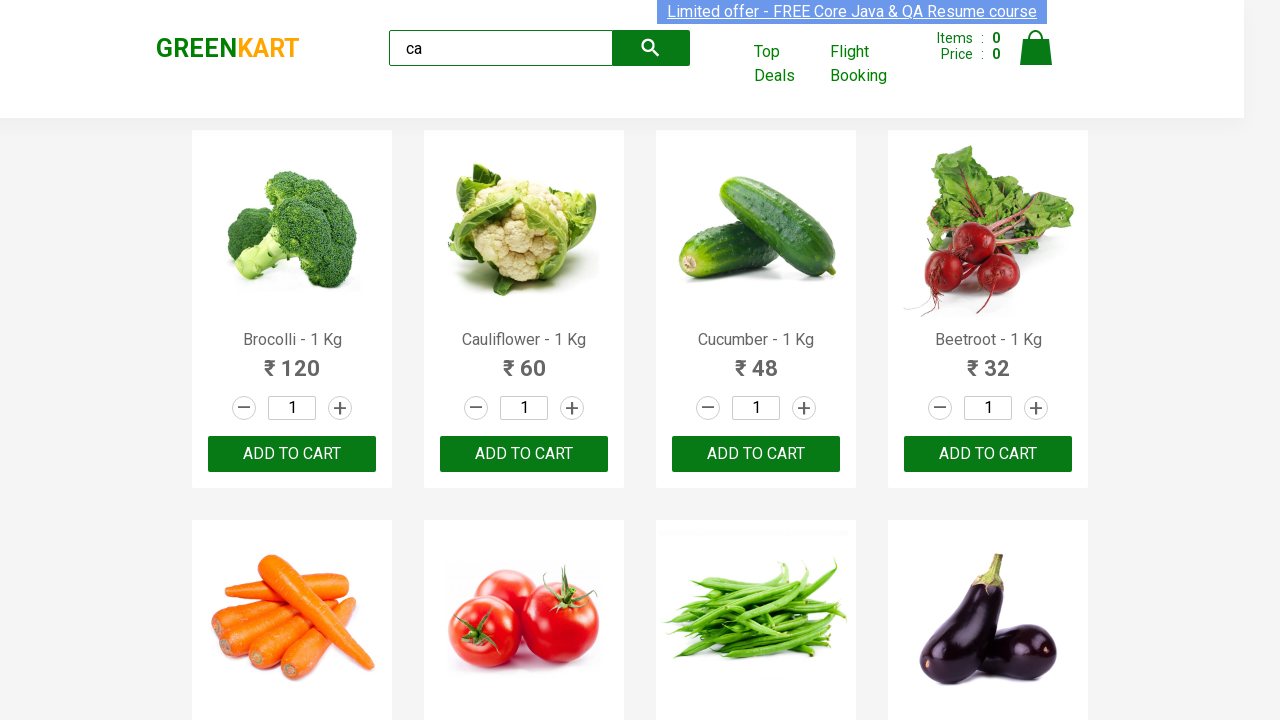

Waited 1000ms for search results to load
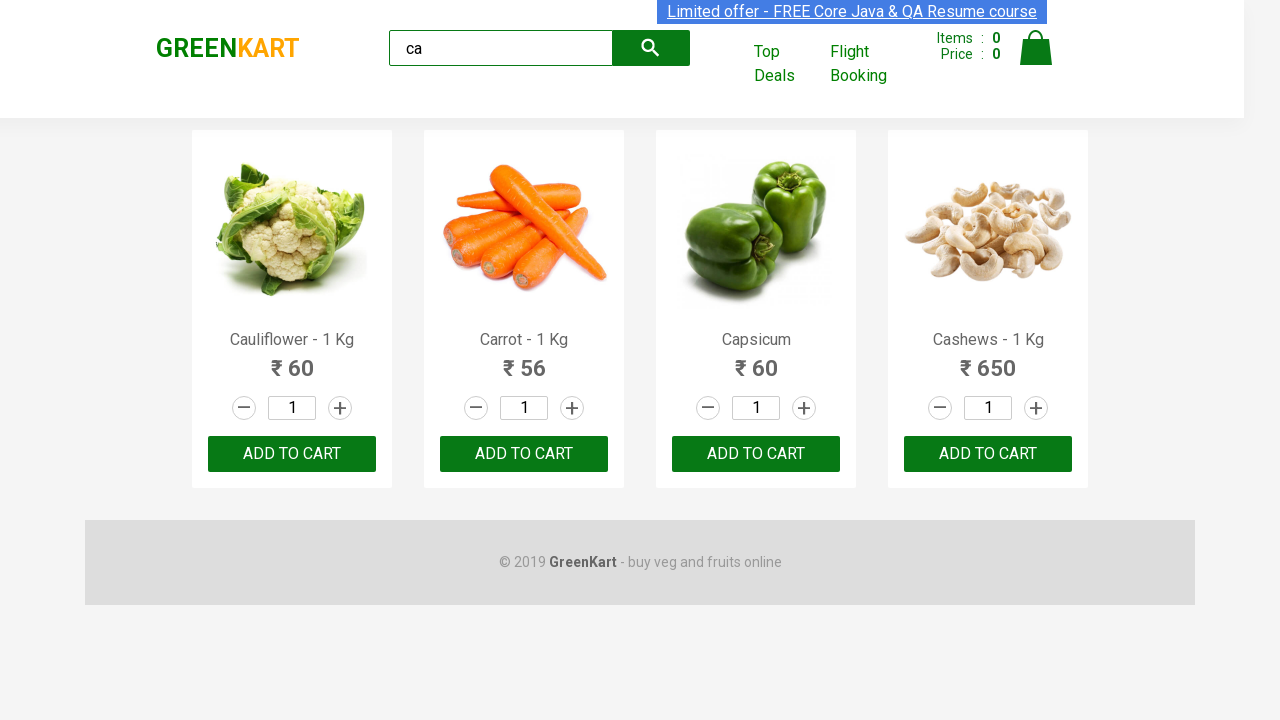

Product elements loaded and verified
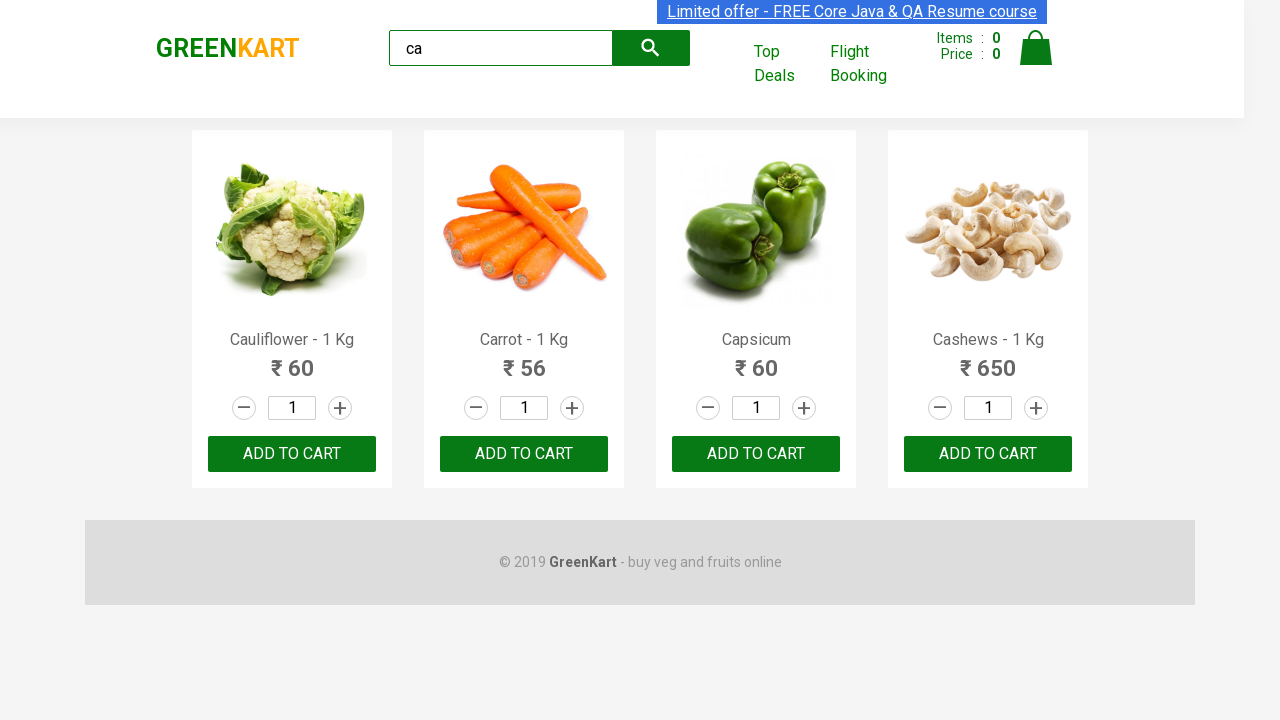

Clicked ADD TO CART button on third product at (756, 454) on .products .product >> nth=2 >> button:has-text('ADD TO CART')
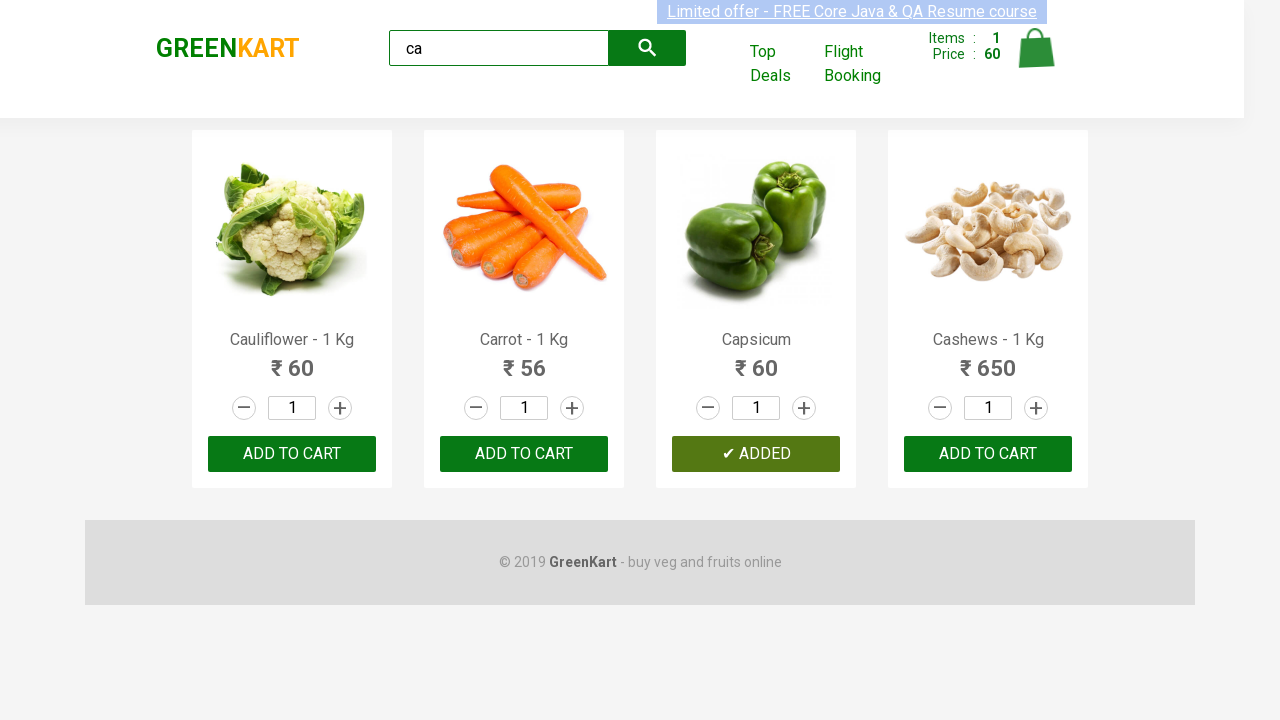

Retrieved 4 products from search results
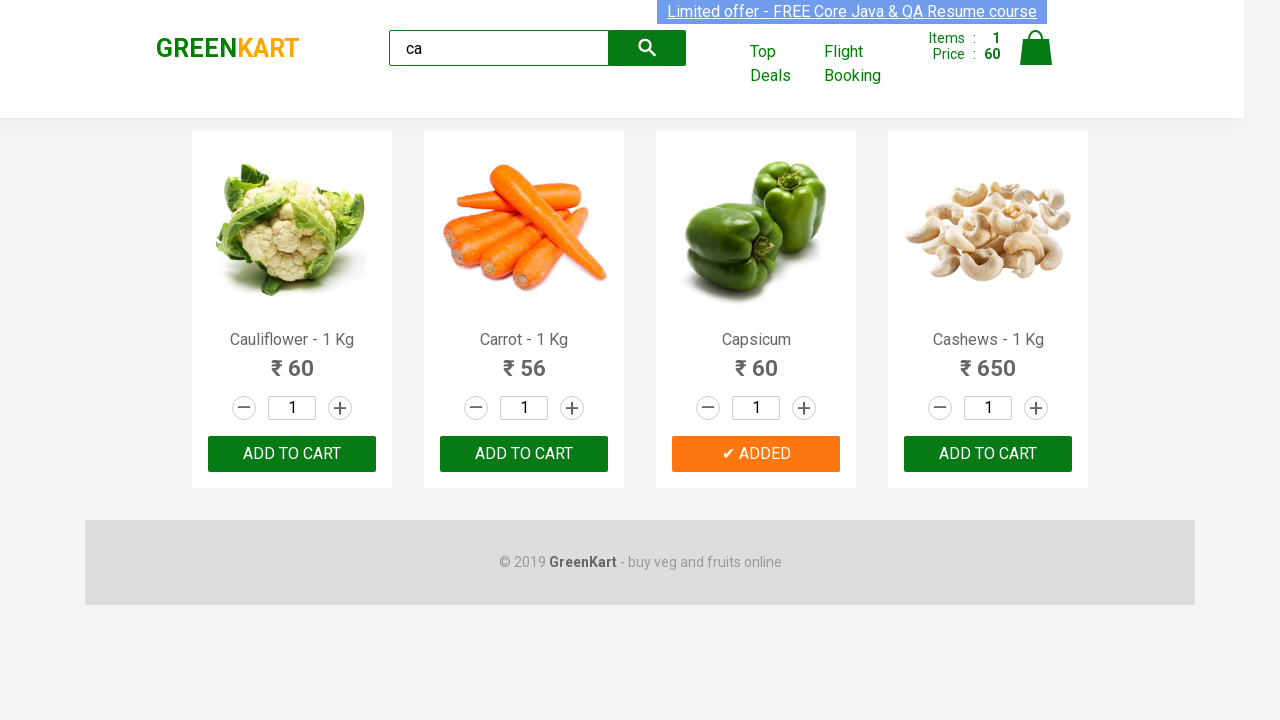

Retrieved product name: 'Cauliflower - 1 Kg'
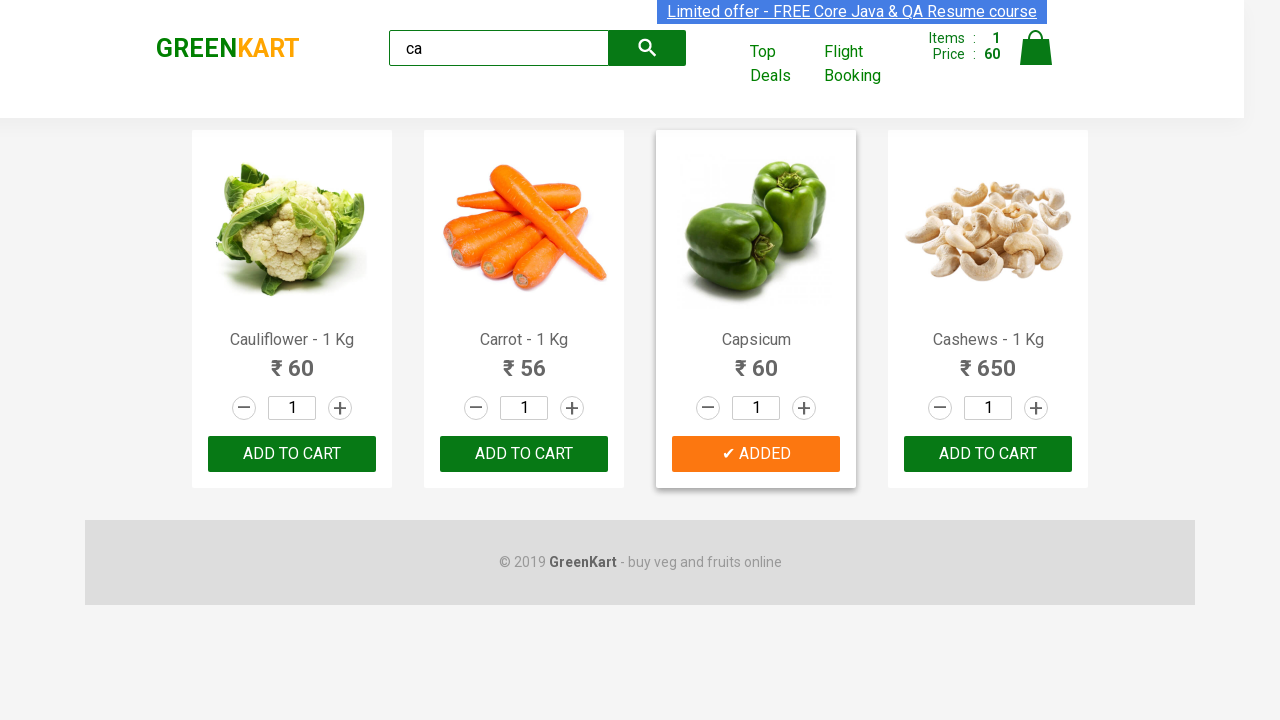

Retrieved product name: 'Carrot - 1 Kg'
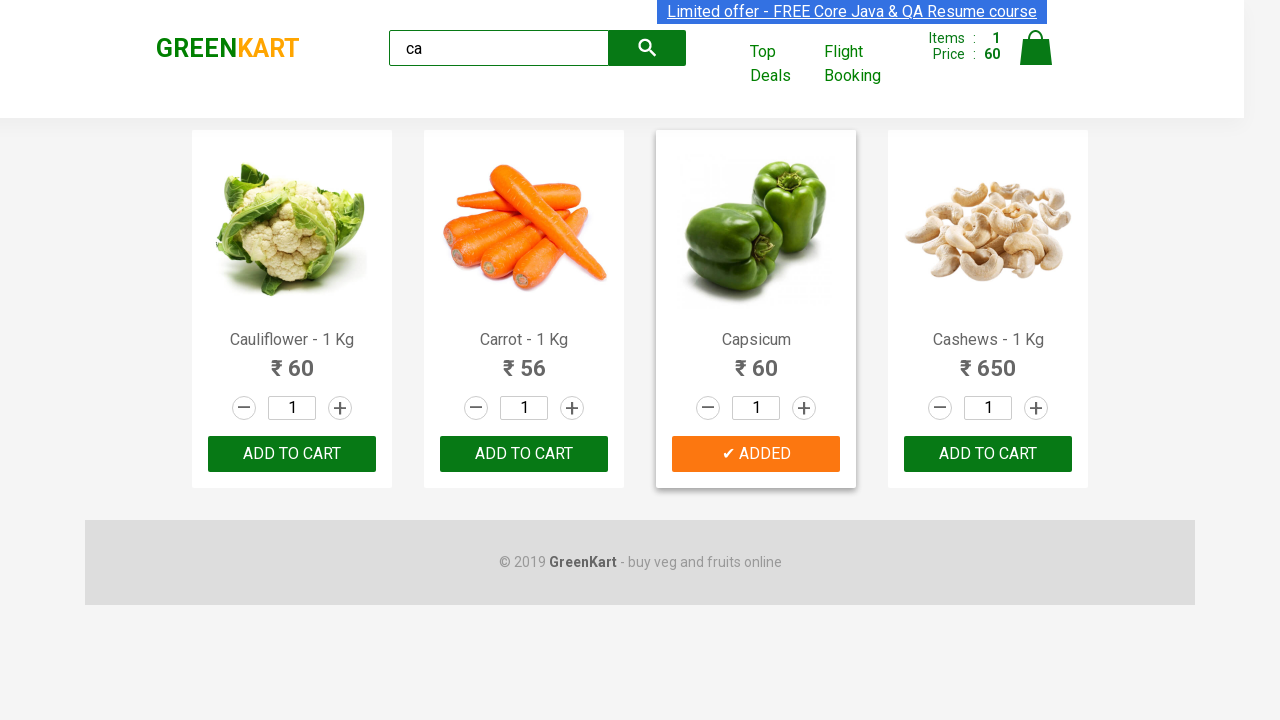

Clicked ADD TO CART for product containing 'Car': 'Carrot - 1 Kg' at (524, 454) on .products .product >> nth=1 >> button
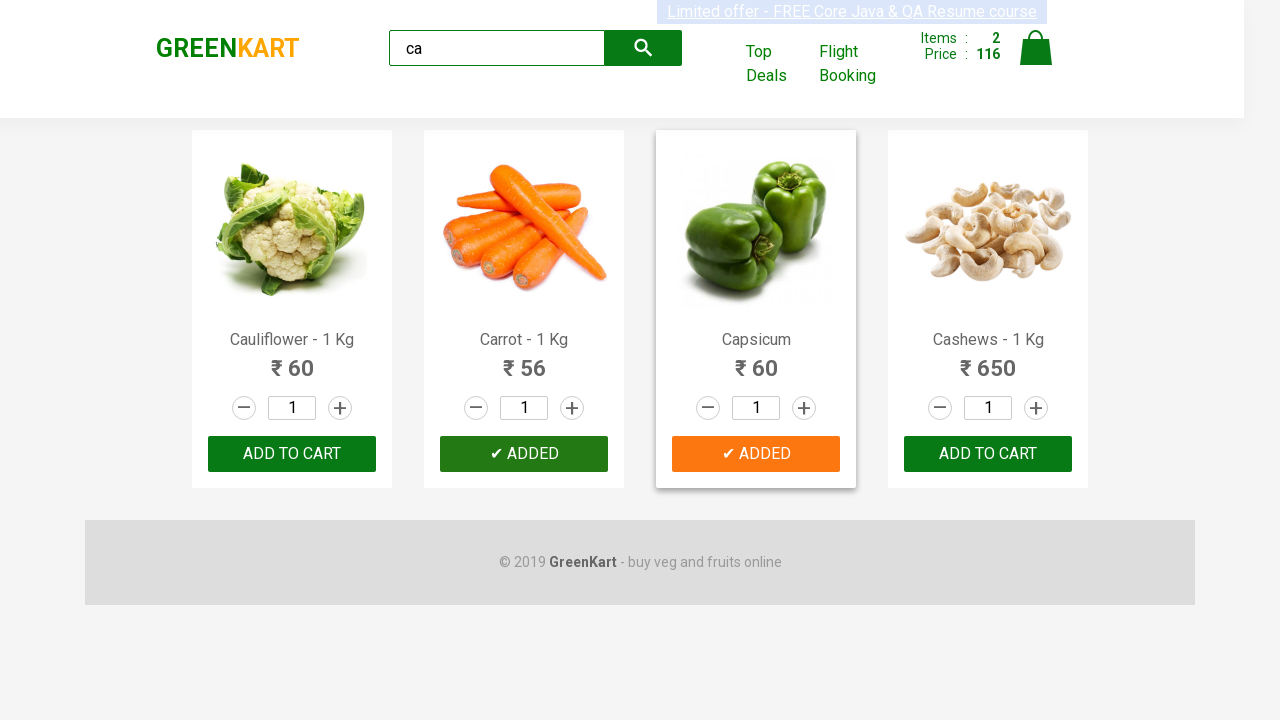

Retrieved product name: 'Capsicum'
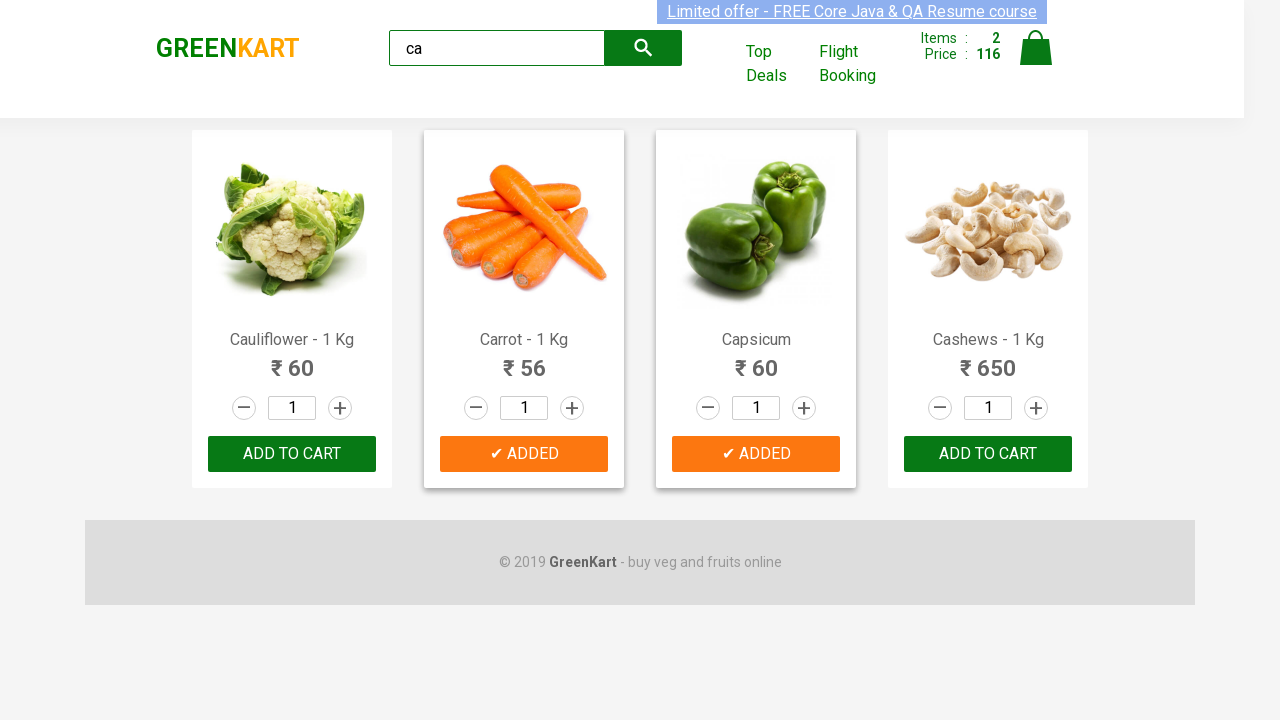

Retrieved product name: 'Cashews - 1 Kg'
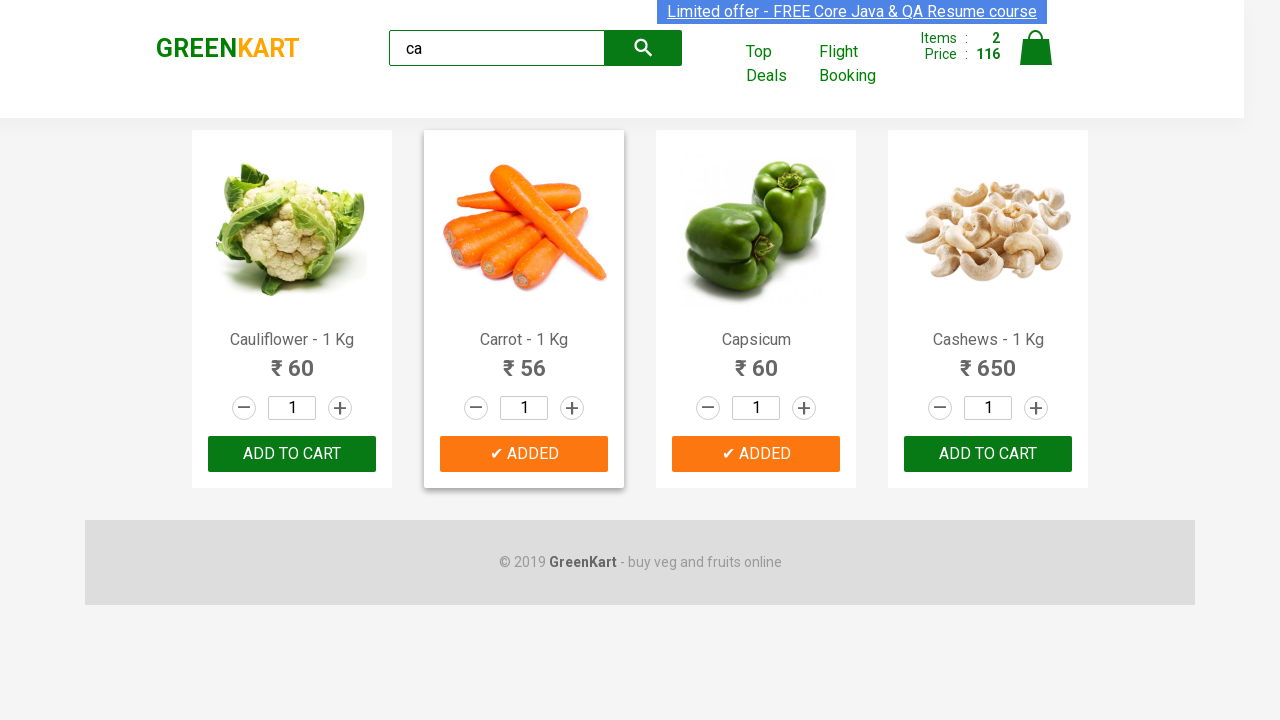

Brand logo element loaded
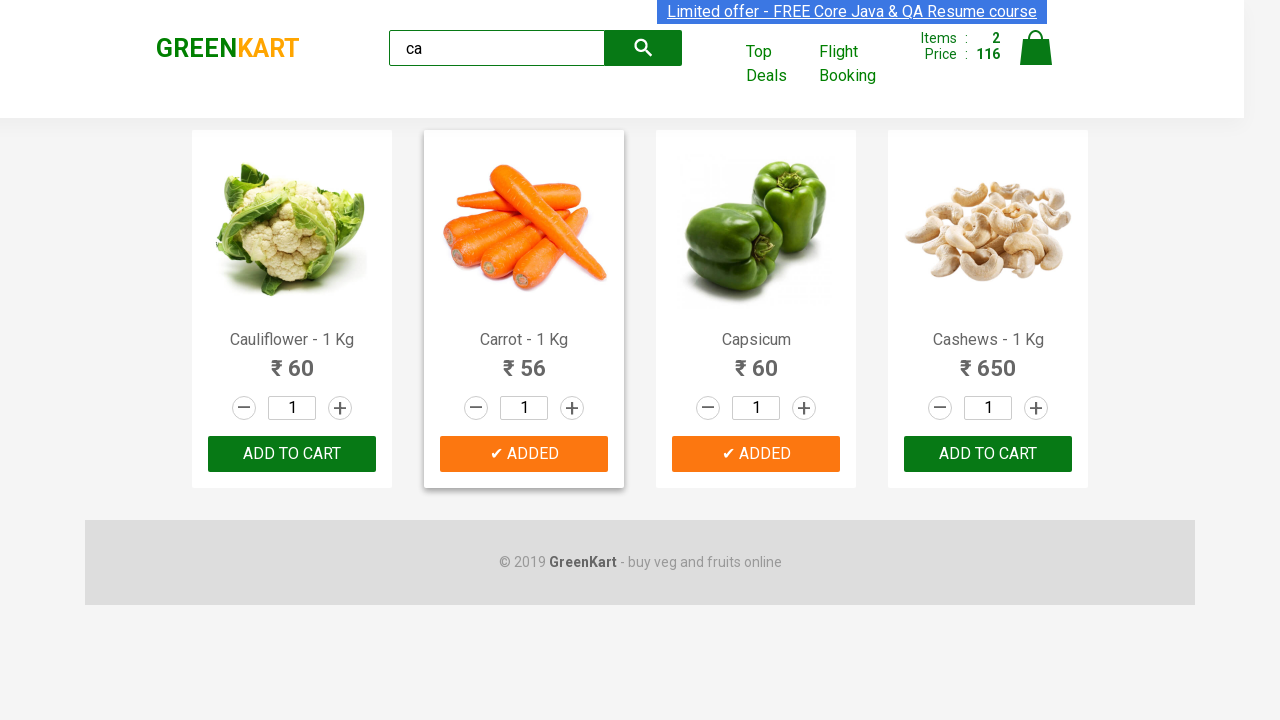

Retrieved brand text: 'GREENKART'
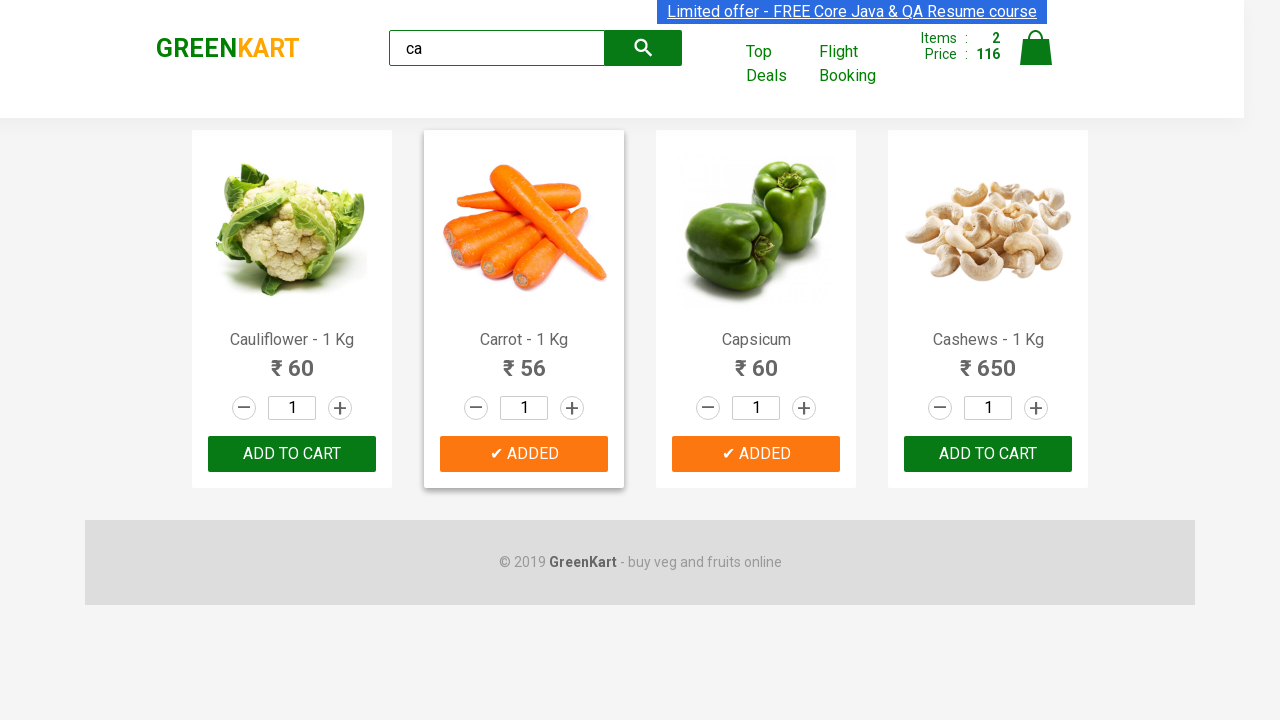

Verified brand text is 'GREENKART'
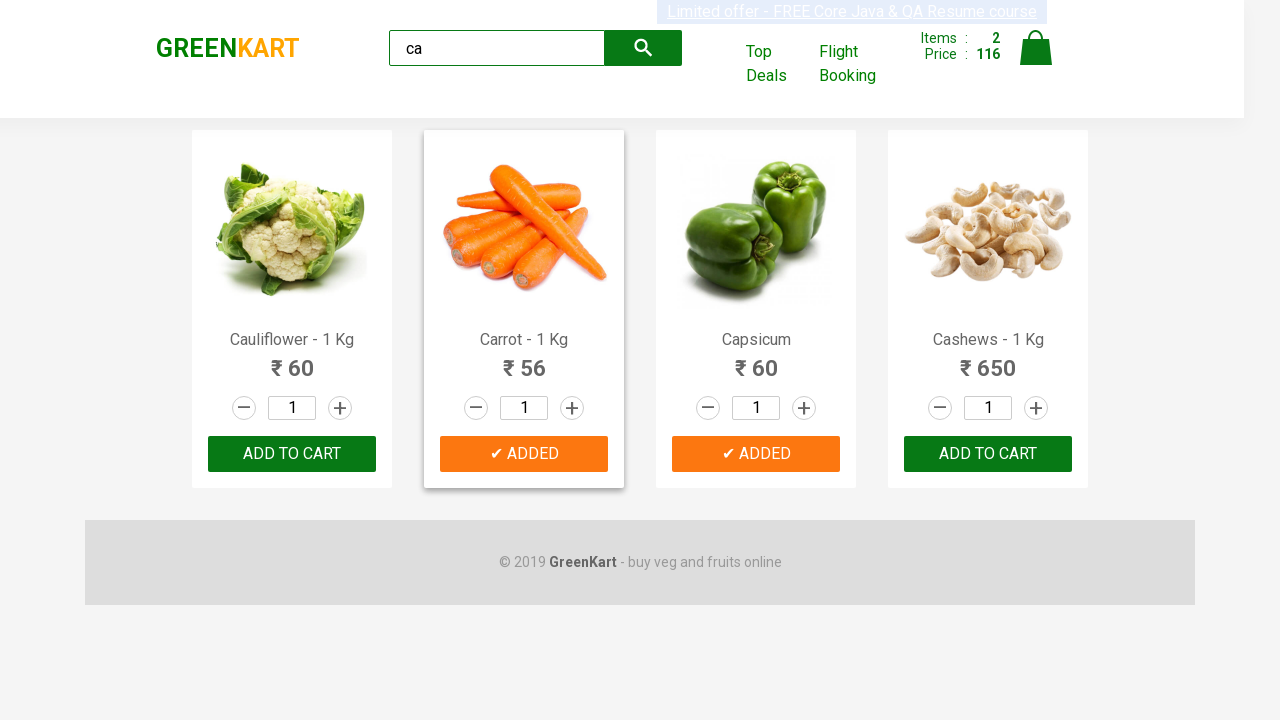

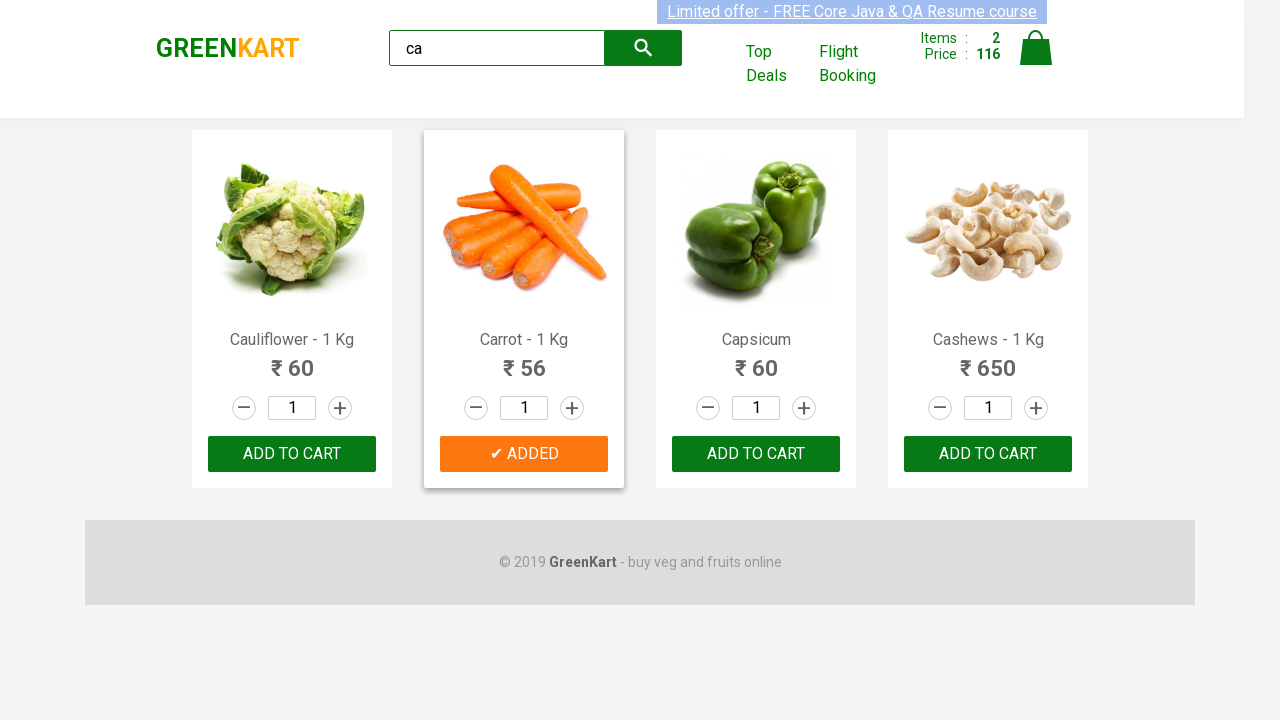